Tests multiplication operation on the online calculator by clicking number and operator buttons to perform a calculation

Starting URL: https://www.calculator.net/

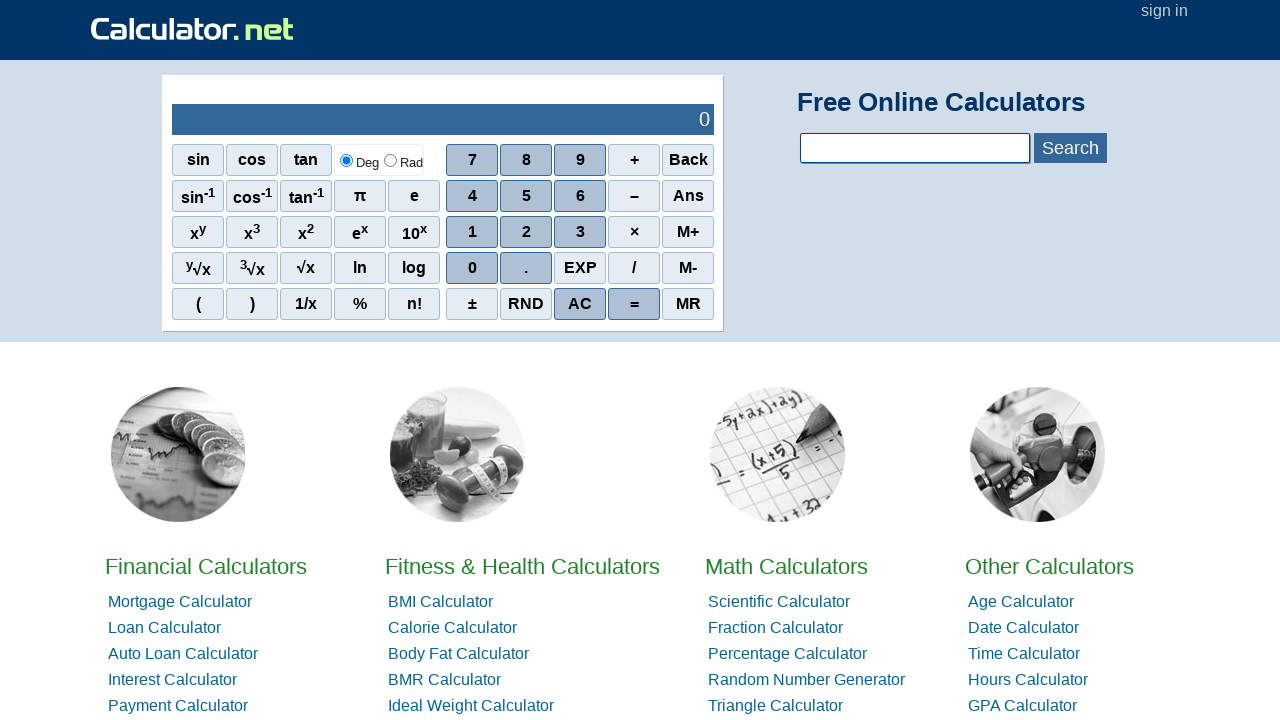

Clicked first number button (1) on calculator at (472, 196) on xpath=/html/body/div[3]/div/table/tbody/tr/td[1]/table/tbody/tr[2]/td[2]/div/div
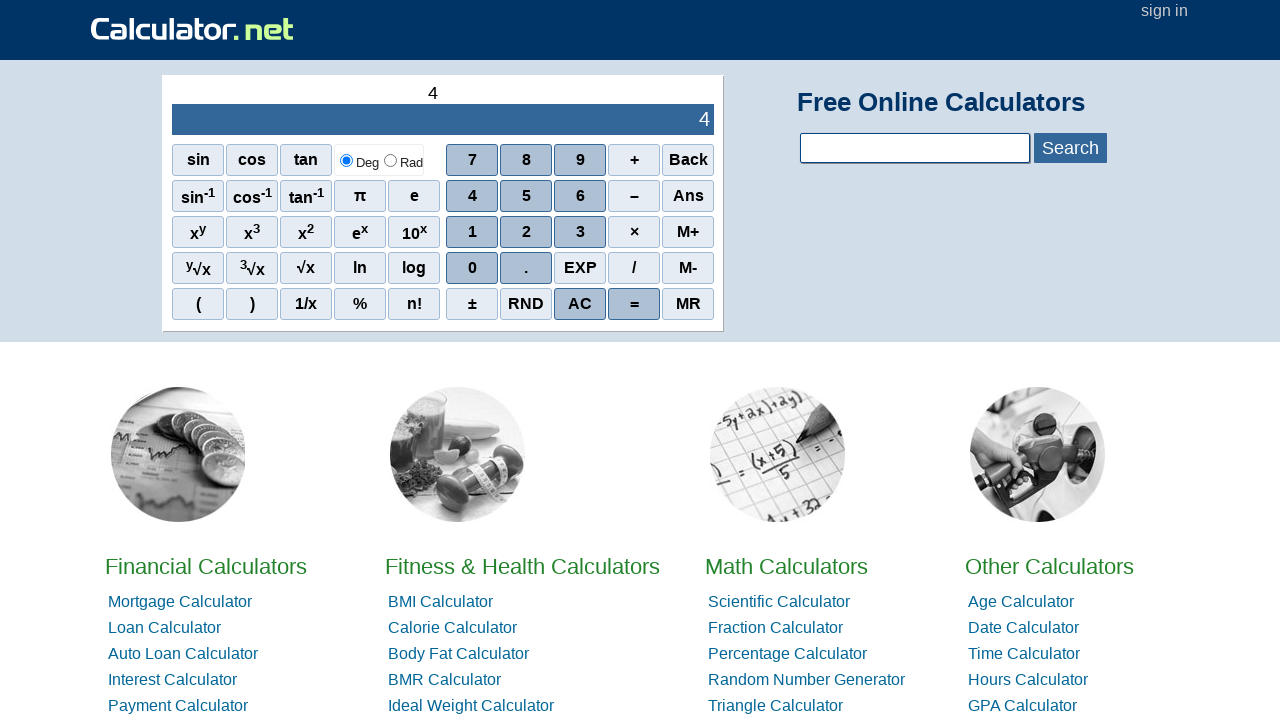

Clicked second number button (5) on calculator at (526, 232) on xpath=/html/body/div[3]/div/table/tbody/tr/td[1]/table/tbody/tr[2]/td[2]/div/div
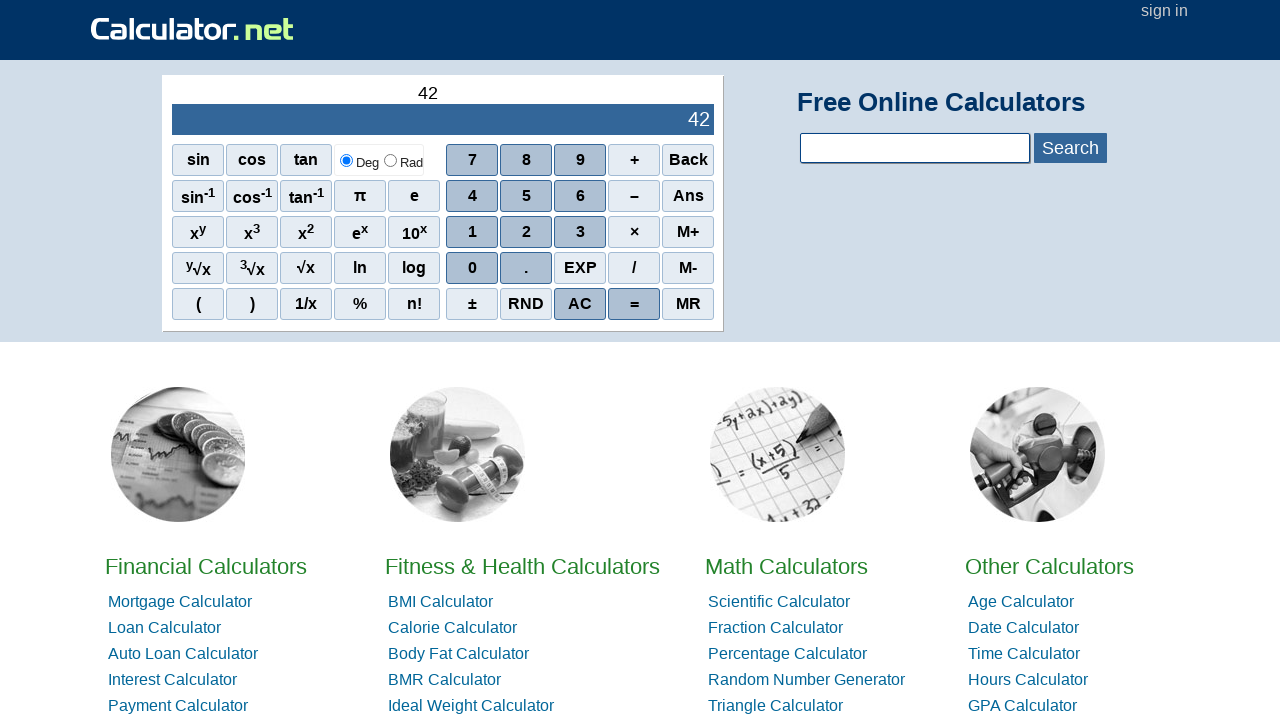

Clicked multiplication operator button (*) on calculator at (580, 232) on xpath=/html/body/div[3]/div/table/tbody/tr/td[1]/table/tbody/tr[2]/td[2]/div/div
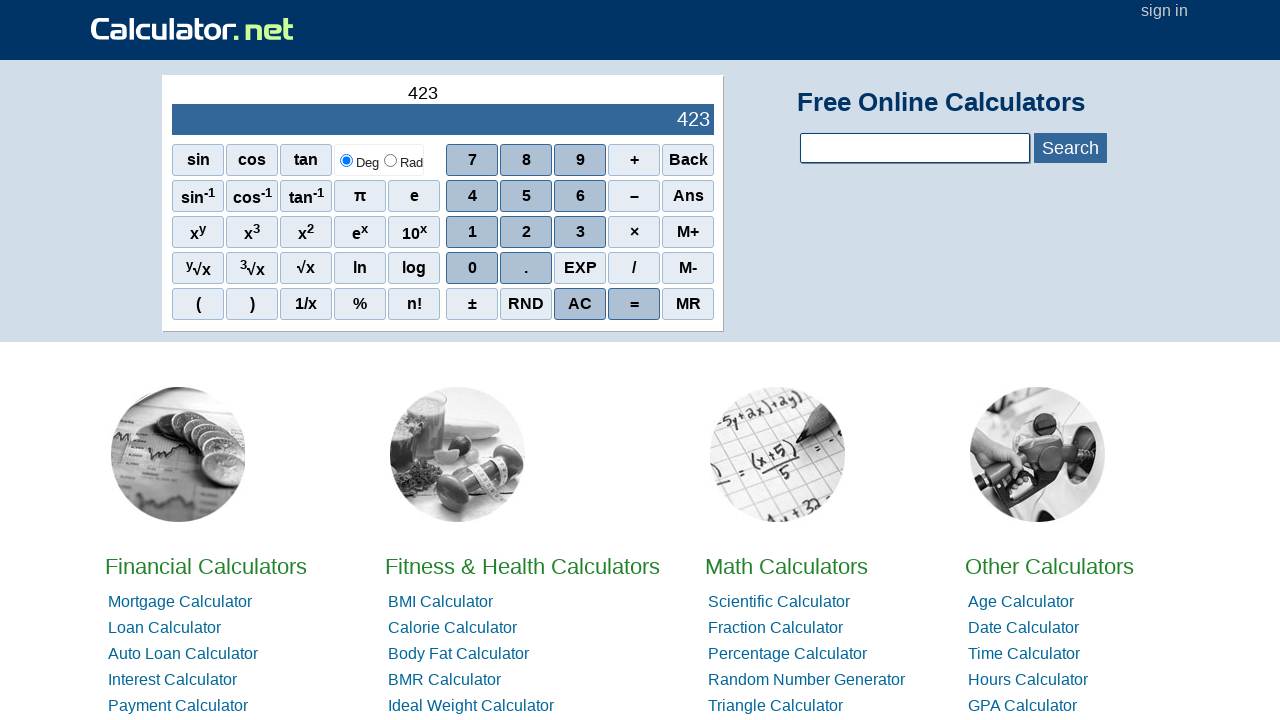

Clicked third number button (6) on calculator at (634, 232) on xpath=/html/body/div[3]/div/table/tbody/tr/td[1]/table/tbody/tr[2]/td[2]/div/div
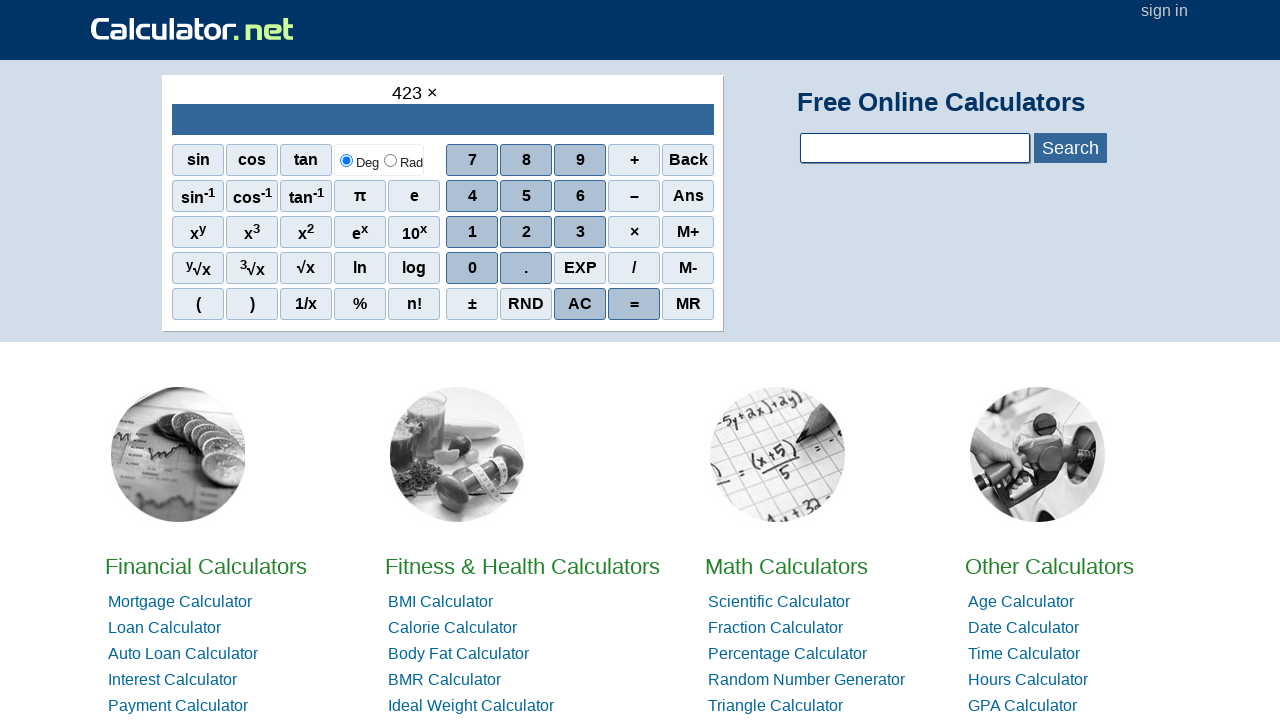

Clicked fourth number button (2) on calculator at (526, 196) on xpath=/html/body/div[3]/div/table/tbody/tr/td[1]/table/tbody/tr[2]/td[2]/div/div
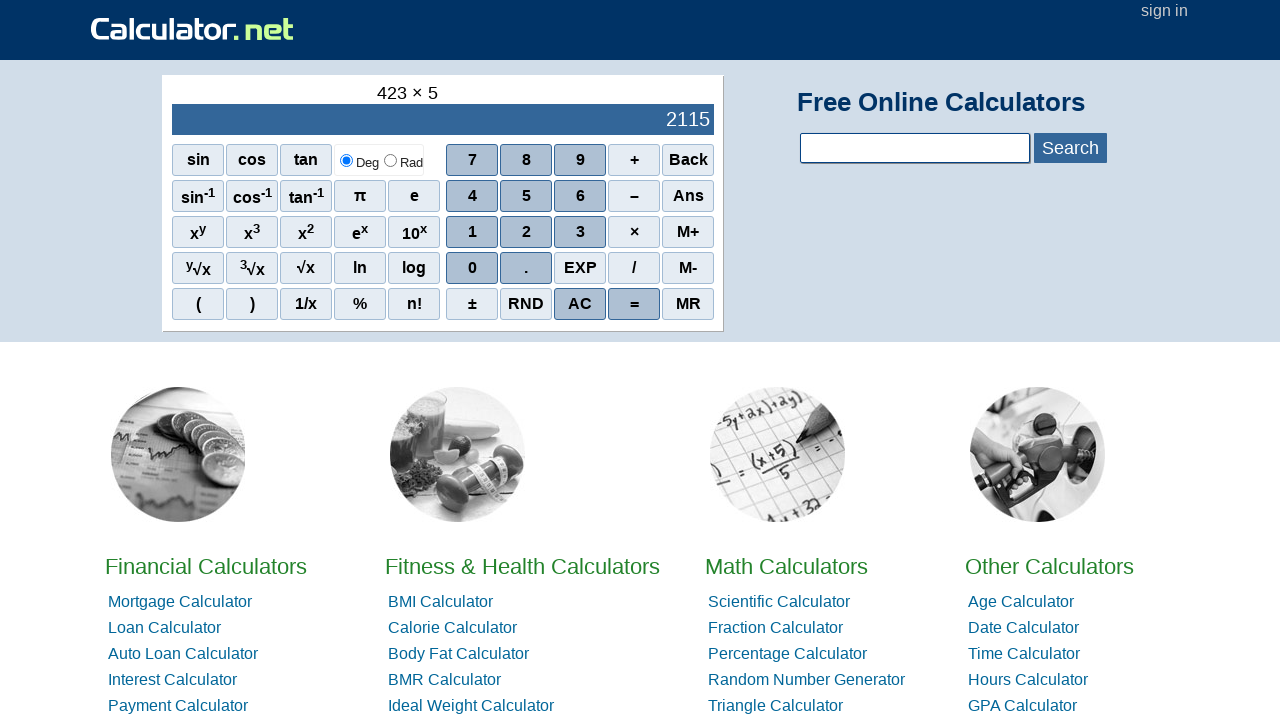

Clicked fifth number button (5) on calculator at (526, 232) on xpath=/html/body/div[3]/div/table/tbody/tr/td[1]/table/tbody/tr[2]/td[2]/div/div
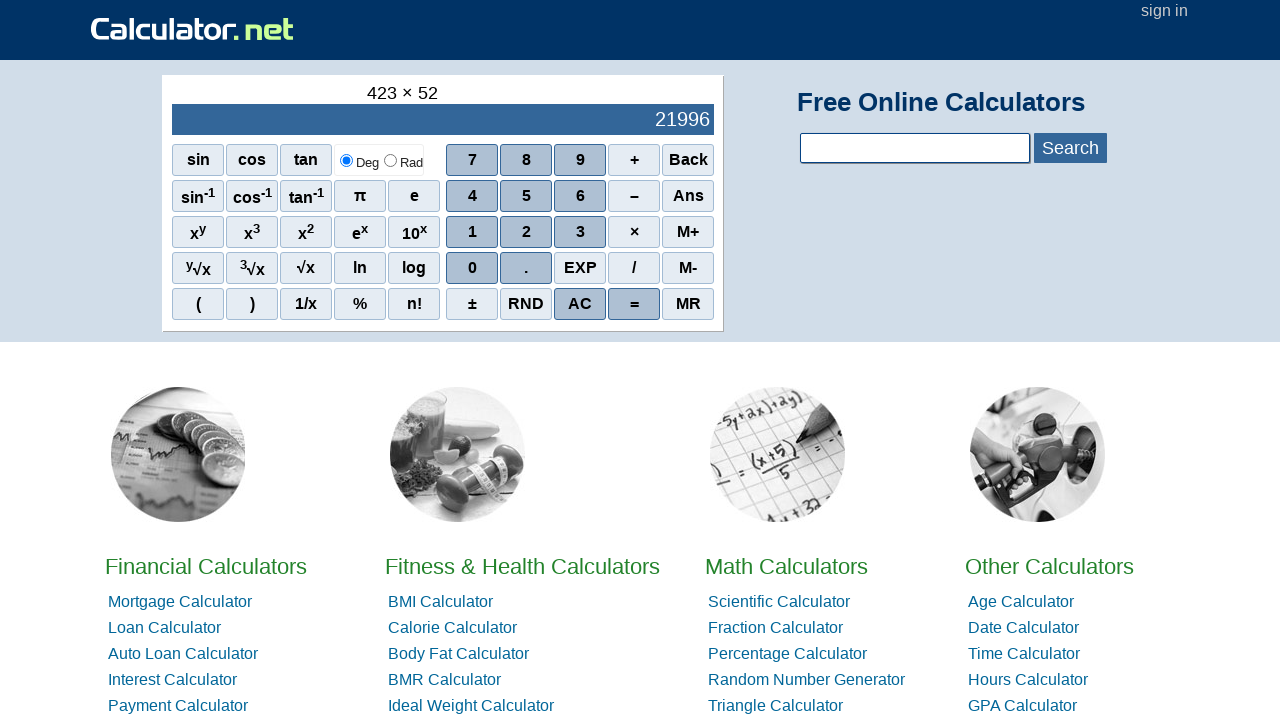

Clicked sixth number button (2) on calculator at (526, 196) on xpath=/html/body/div[3]/div/table/tbody/tr/td[1]/table/tbody/tr[2]/td[2]/div/div
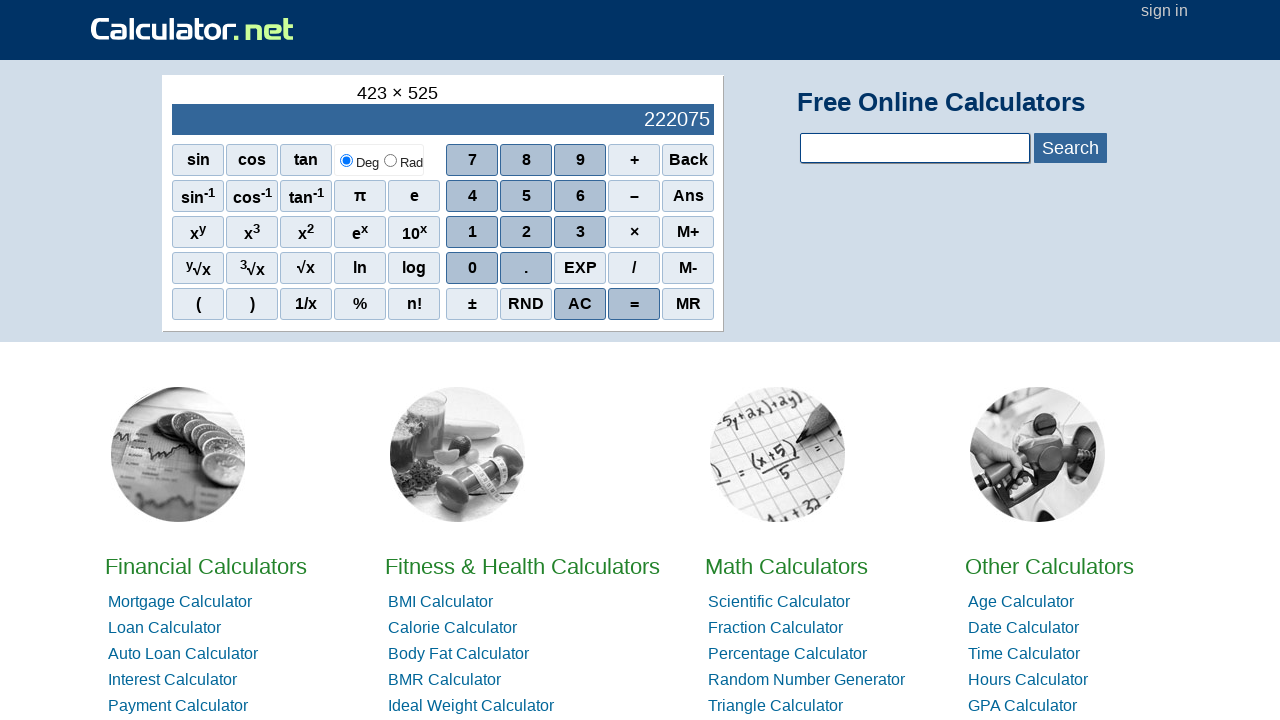

Clicked equals button (=) to perform multiplication calculation at (634, 304) on xpath=/html/body/div[3]/div/table/tbody/tr/td[1]/table/tbody/tr[2]/td[2]/div/div
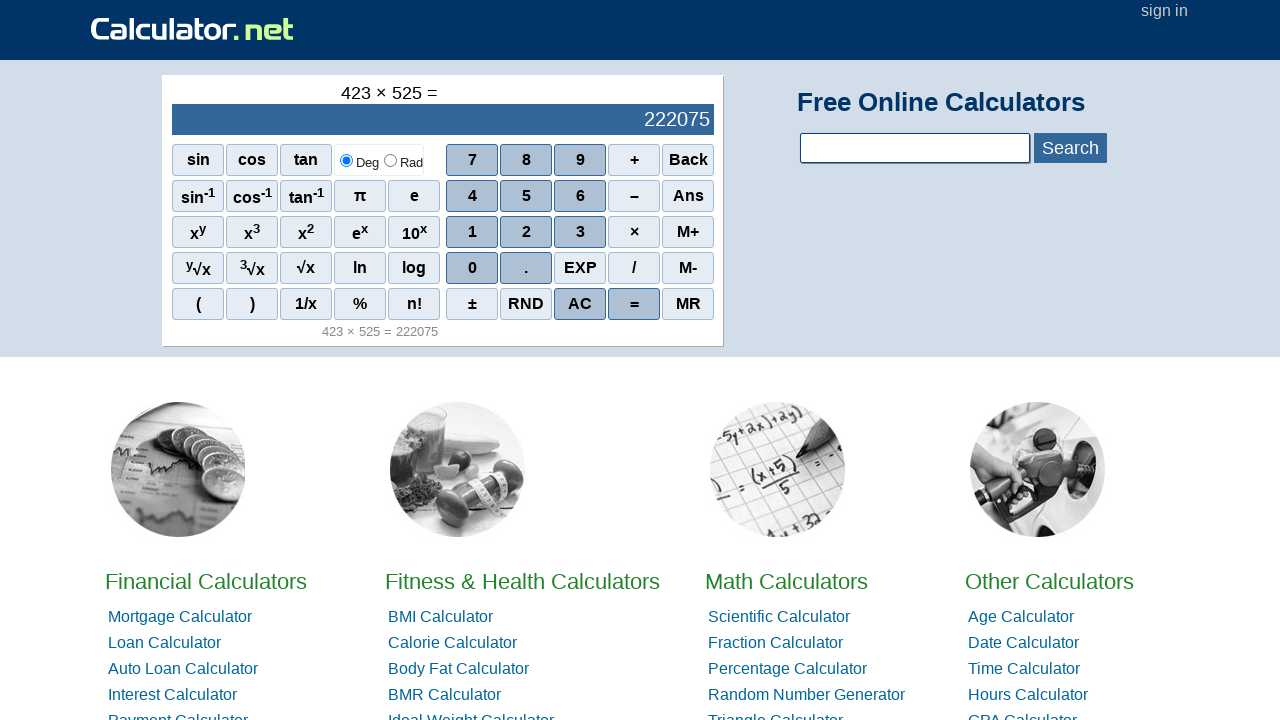

Clicked equals button (=) again at (634, 304) on xpath=/html/body/div[3]/div/table/tbody/tr/td[1]/table/tbody/tr[2]/td[2]/div/div
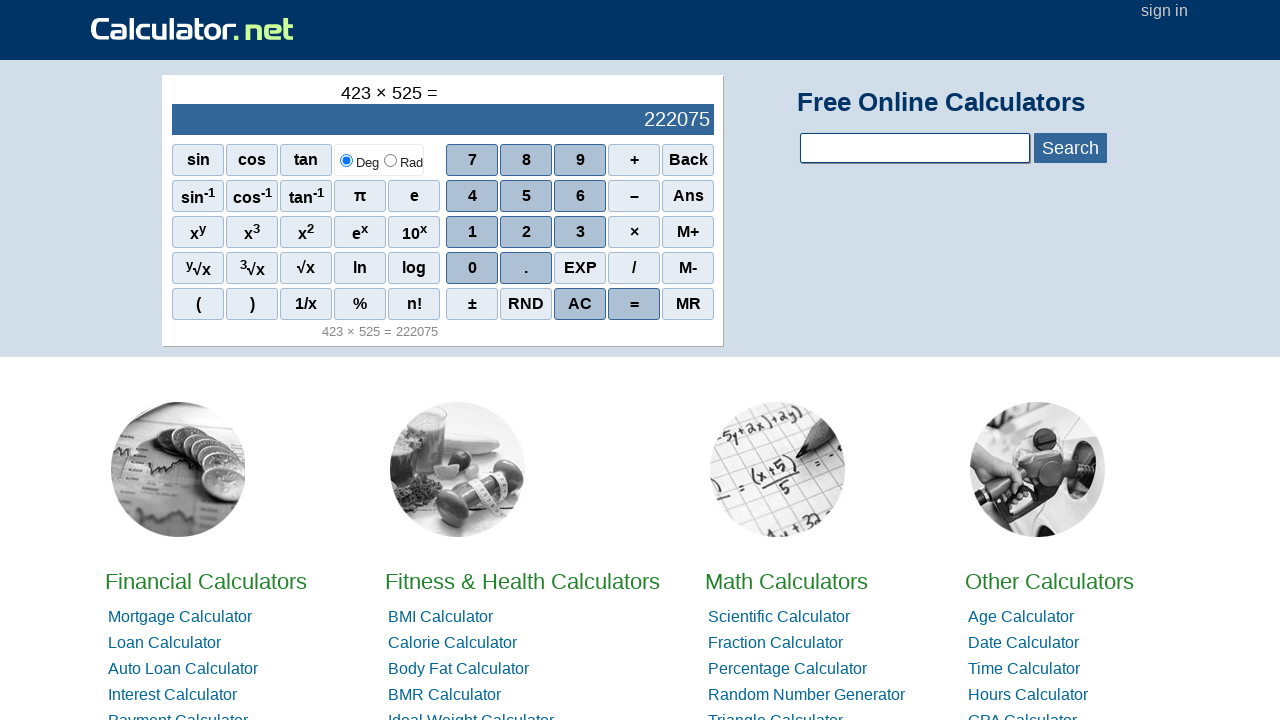

Clicked clear button (C) to reset calculator at (580, 304) on xpath=/html/body/div[3]/div/table/tbody/tr/td[1]/table/tbody/tr[2]/td[2]/div/div
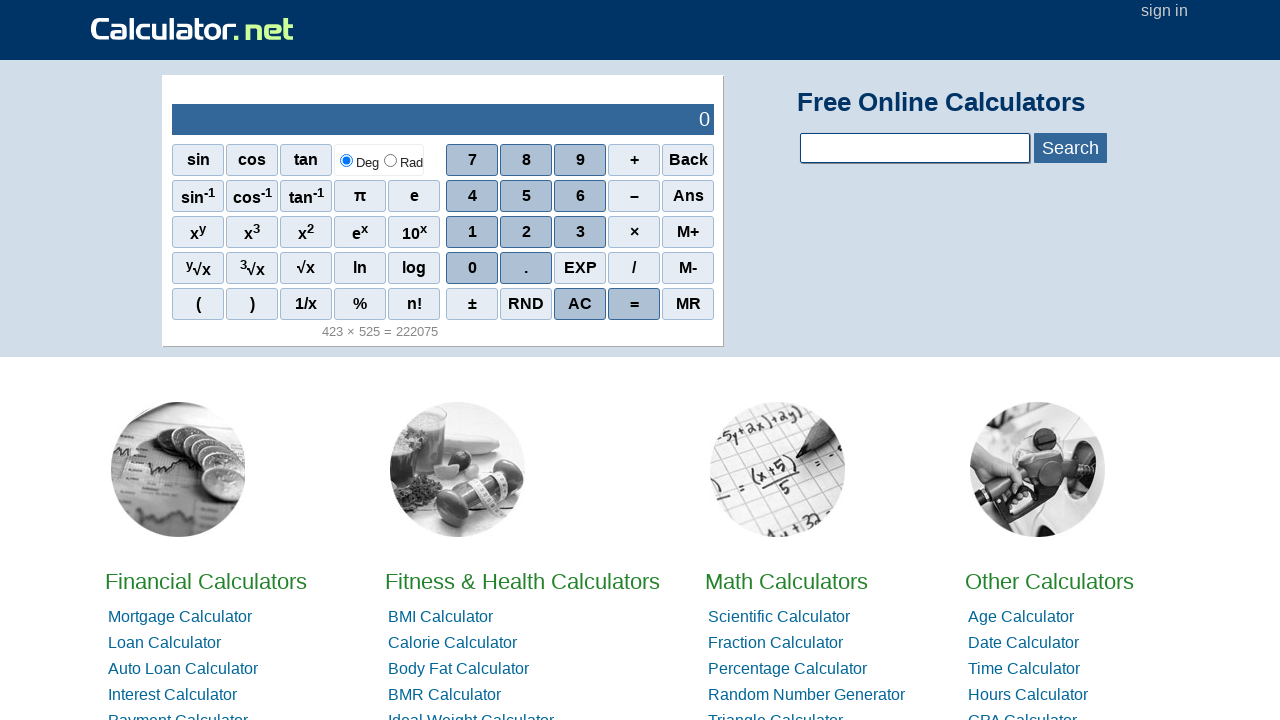

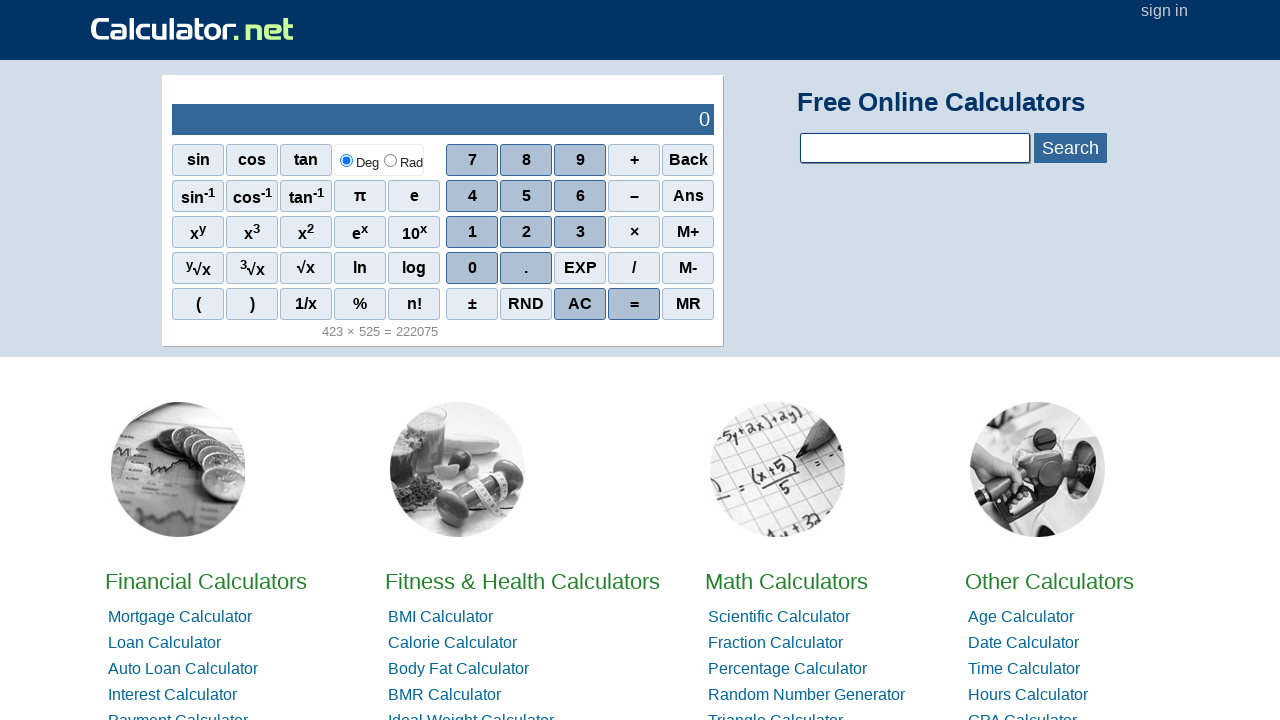